Tests dropdown menu interactions by selecting options from select elements using index selection

Starting URL: https://demoqa.com/select-menu

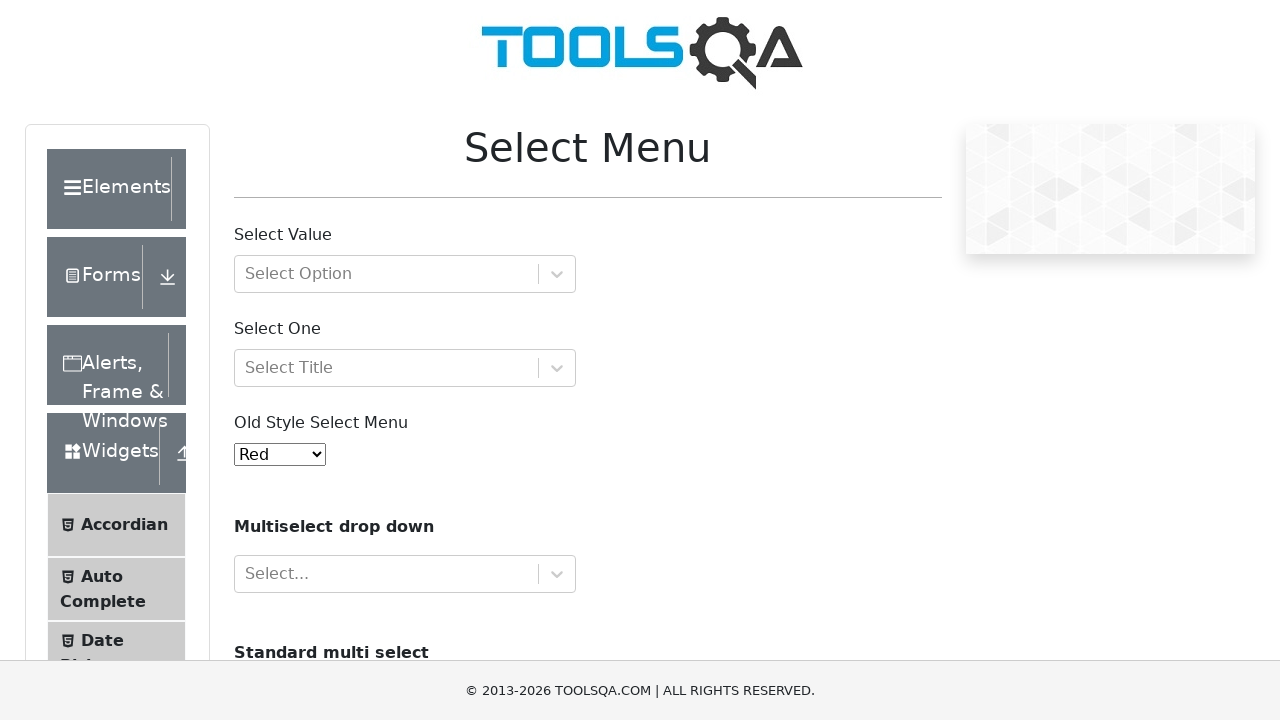

Waited for select menu to load
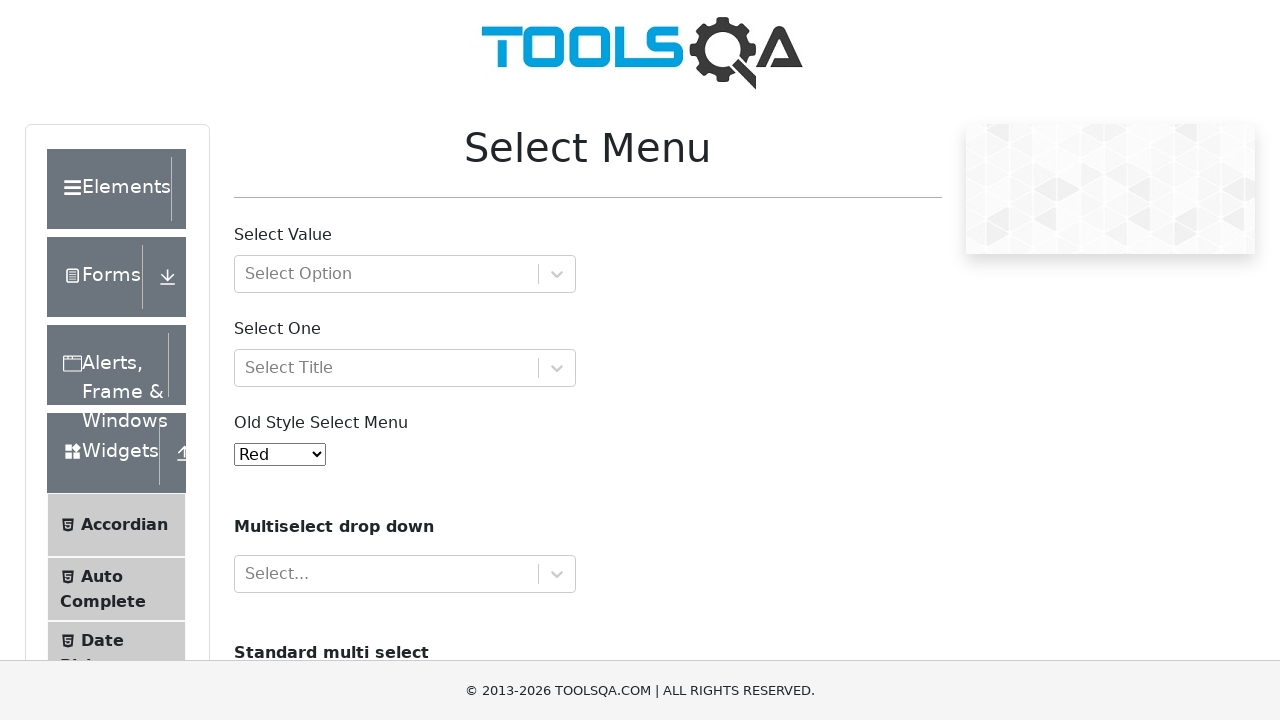

Selected option at index 4 (Purple) from oldSelectMenu dropdown on #oldSelectMenu
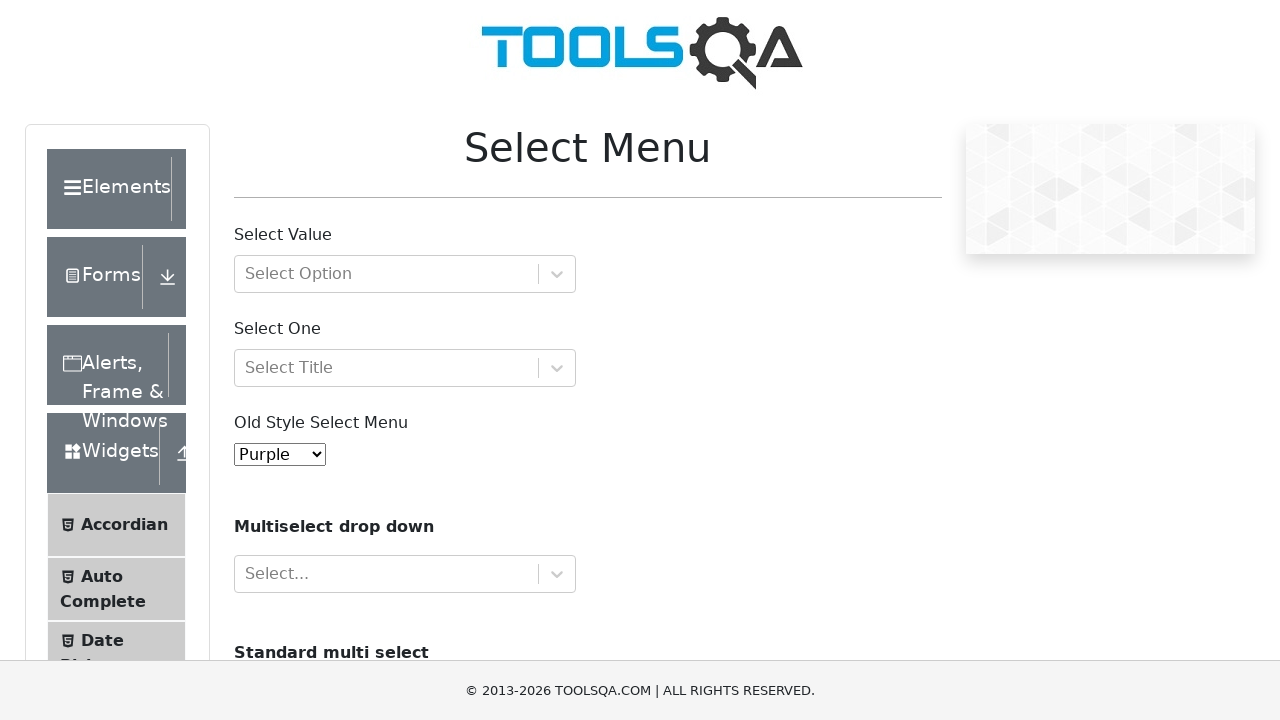

Selected option at index 2 from cars multi-select dropdown on #cars
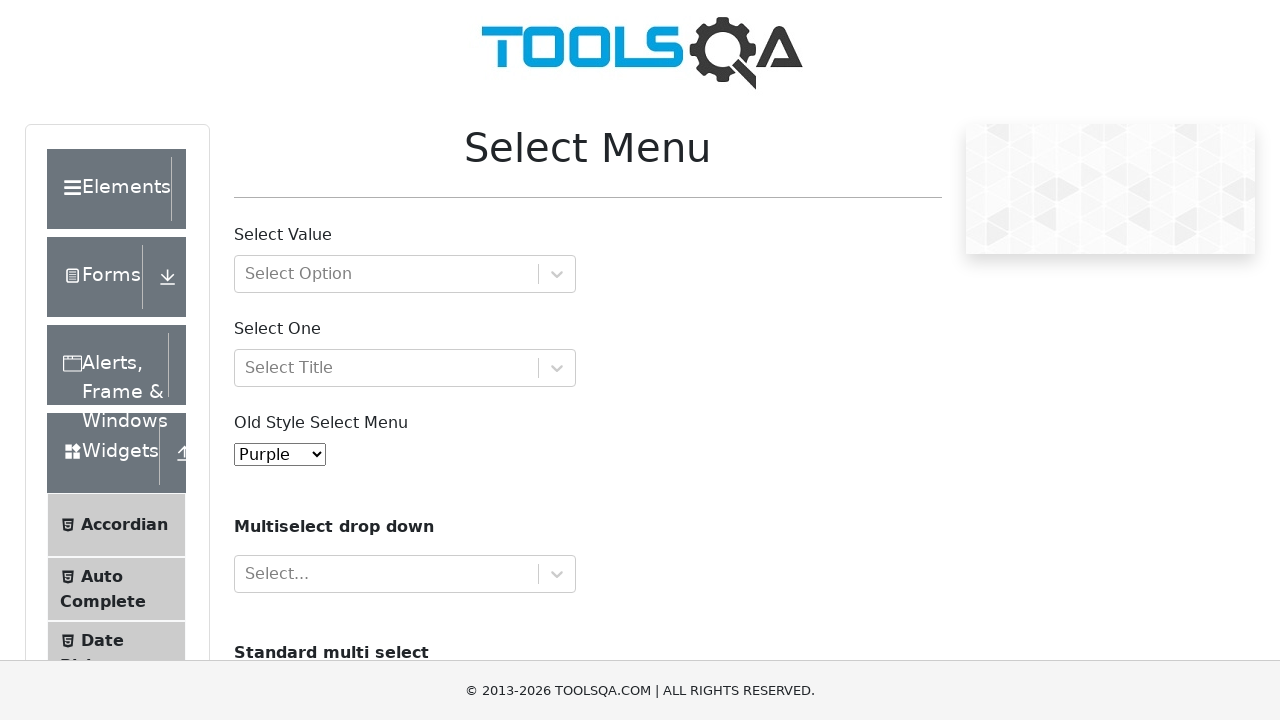

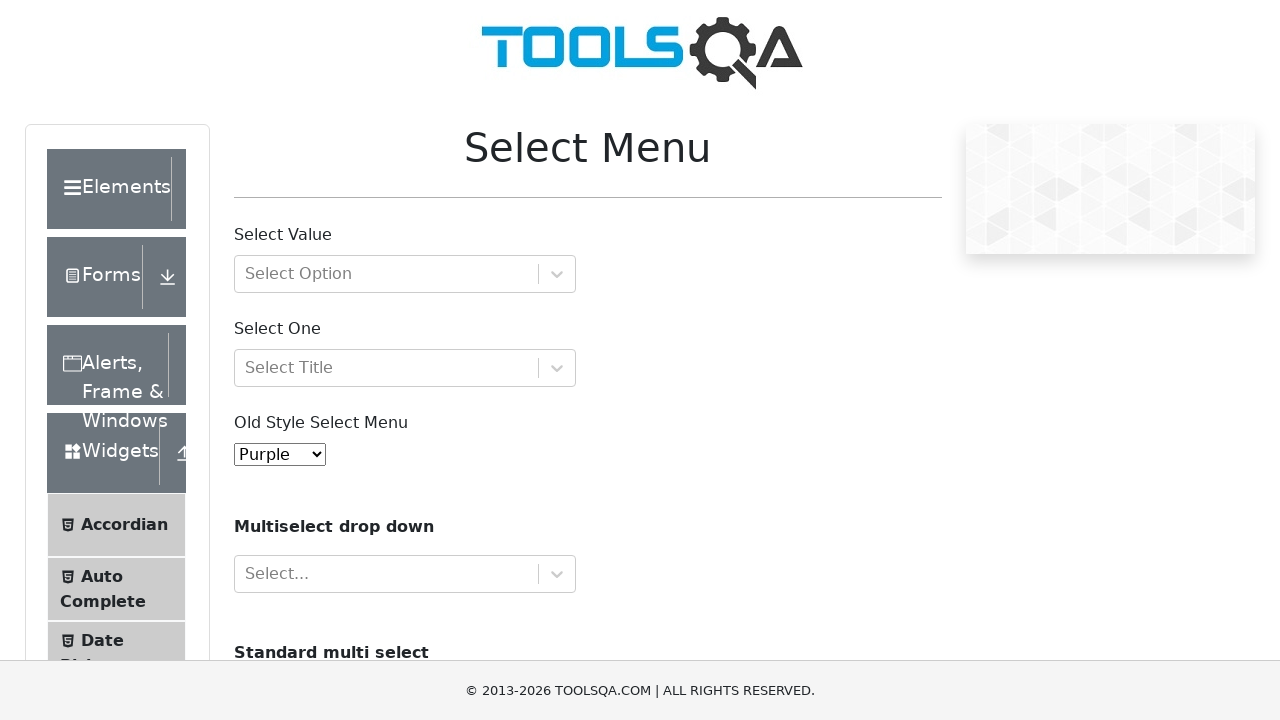